Navigates to GitHub homepage and verifies the page title contains "GitHub"

Starting URL: https://github.com

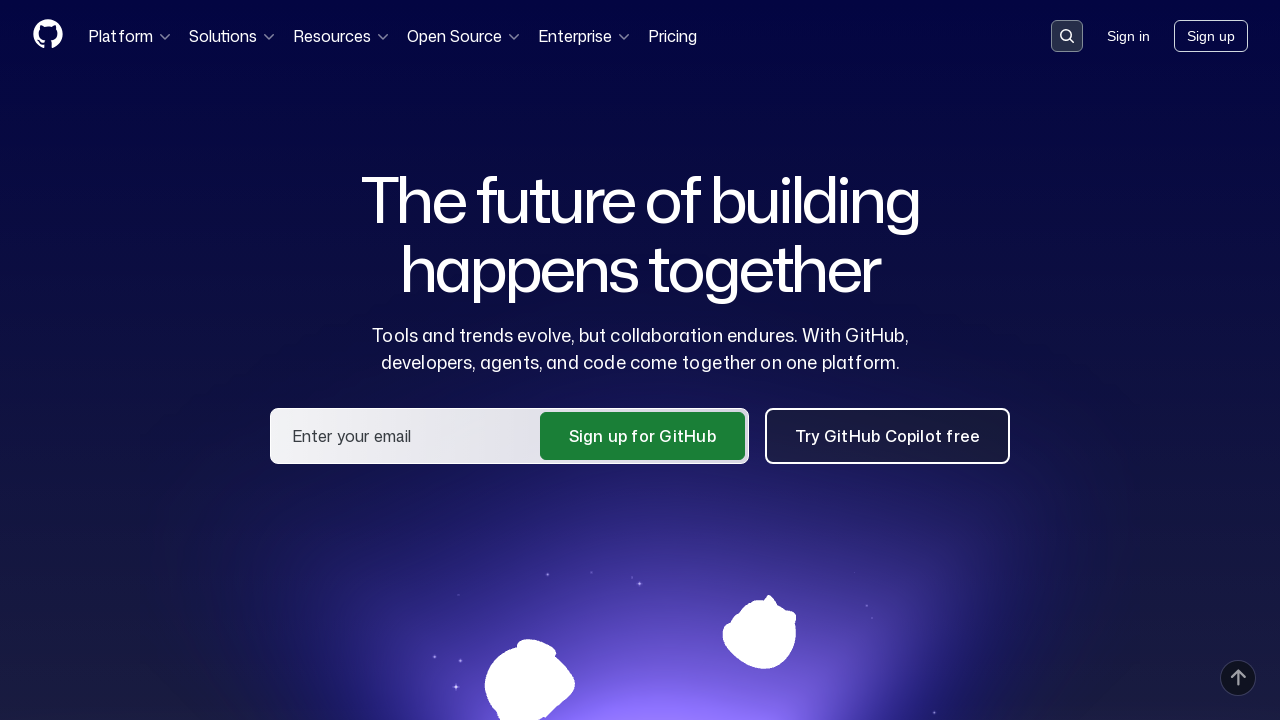

Navigated to GitHub homepage
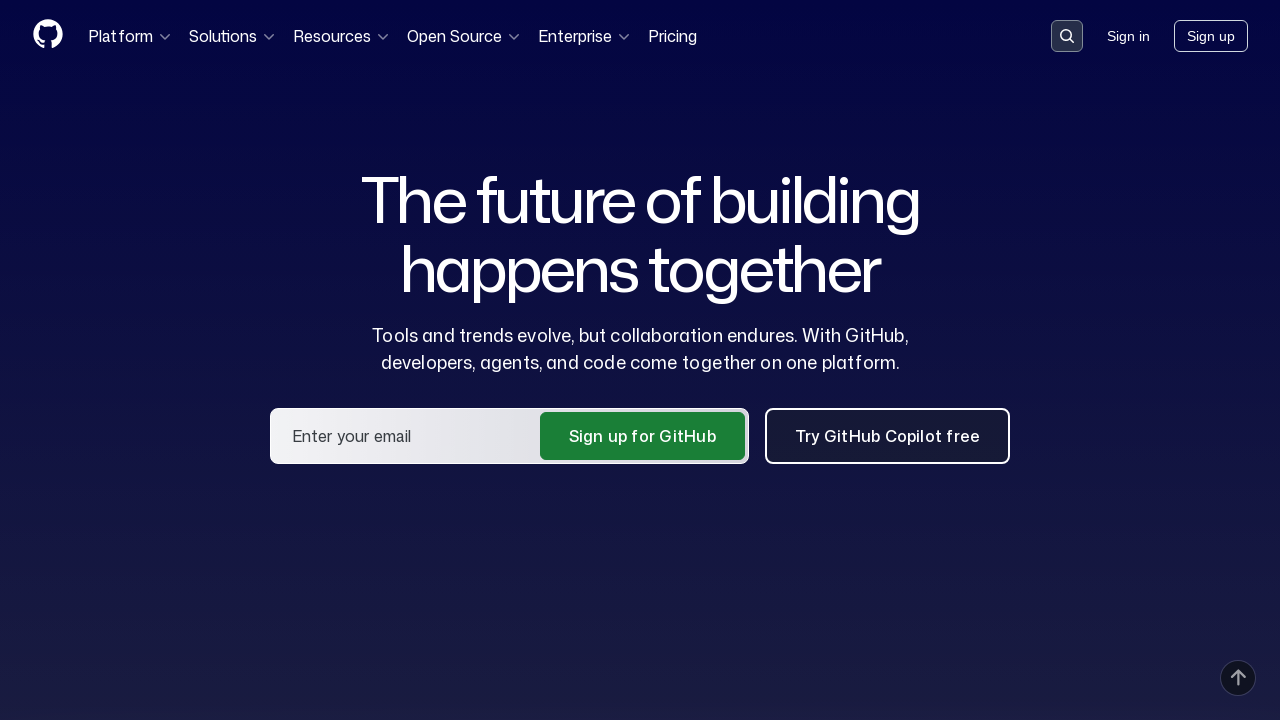

Waited for page to reach domcontentloaded state
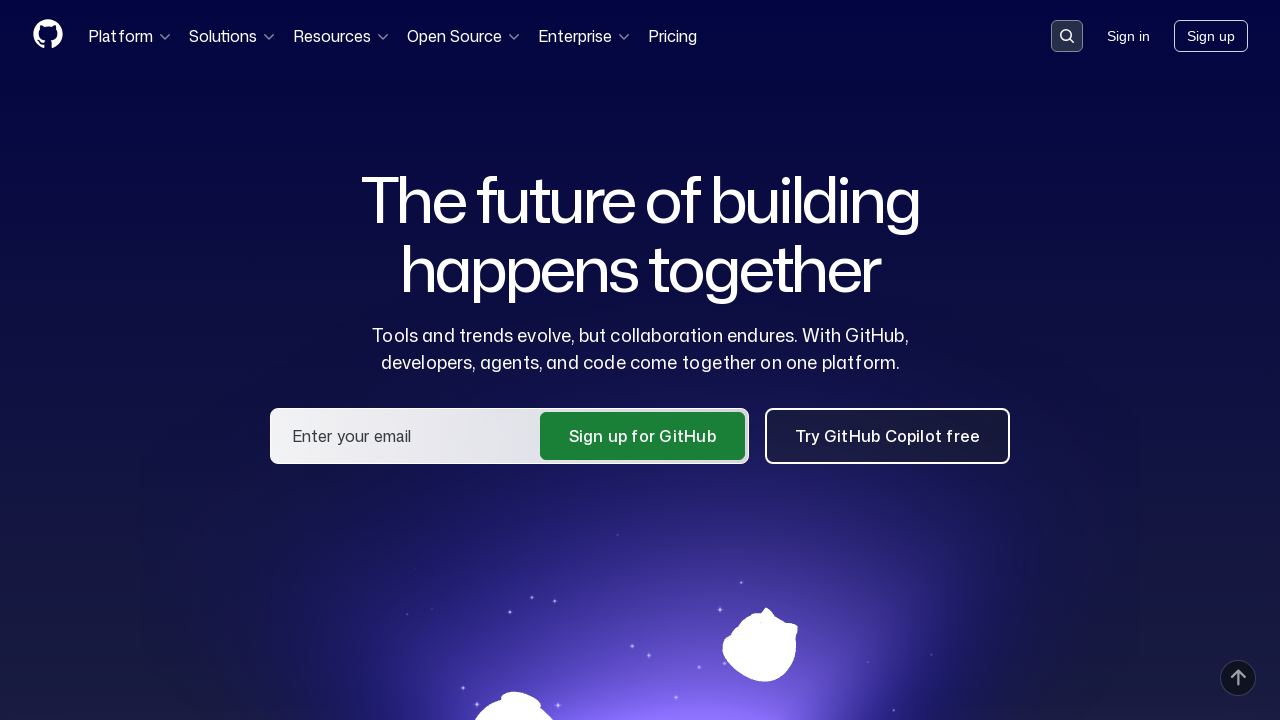

Verified page title contains 'GitHub'
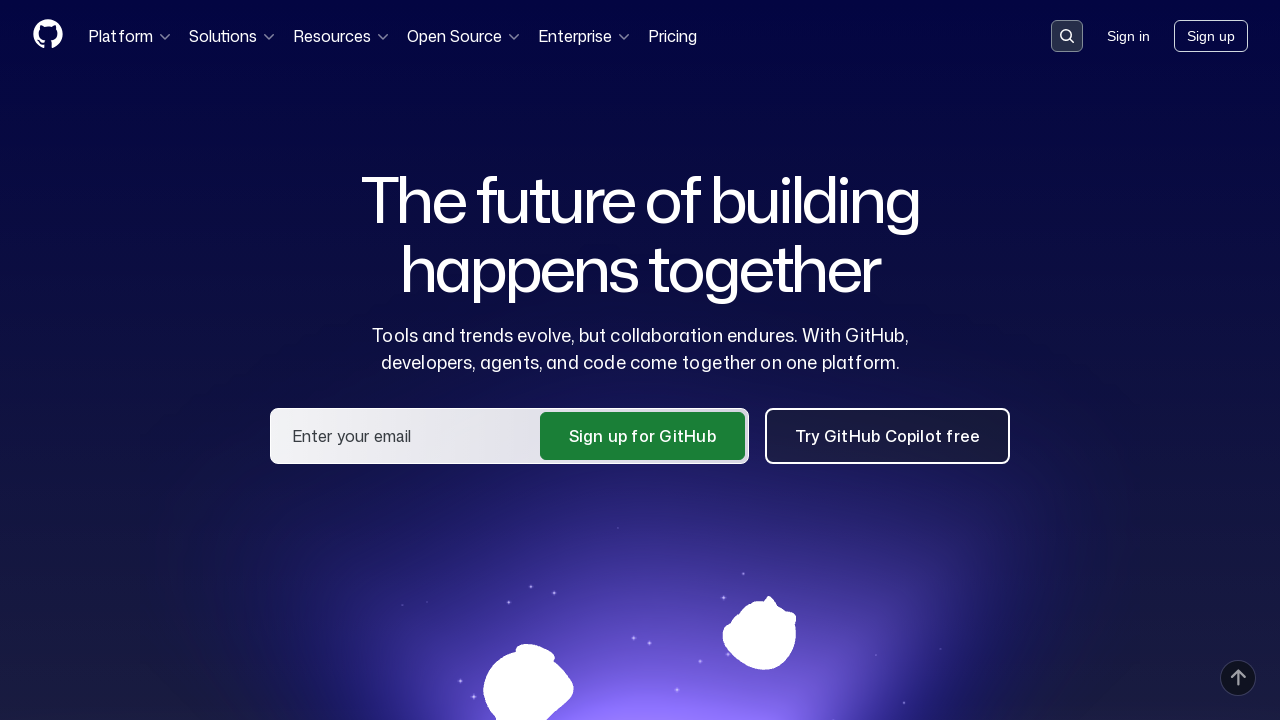

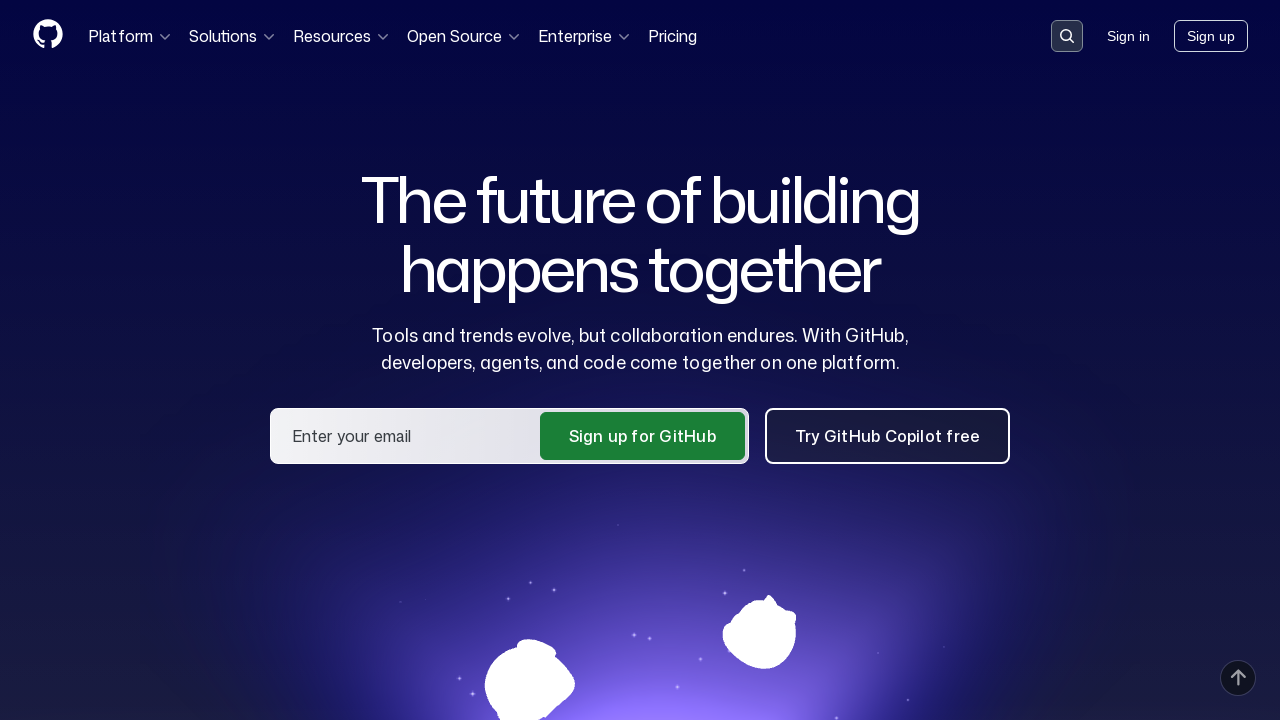